Tests completing a web form by filling in personal details, selecting options, and submitting the form

Starting URL: https://formy-project.herokuapp.com/

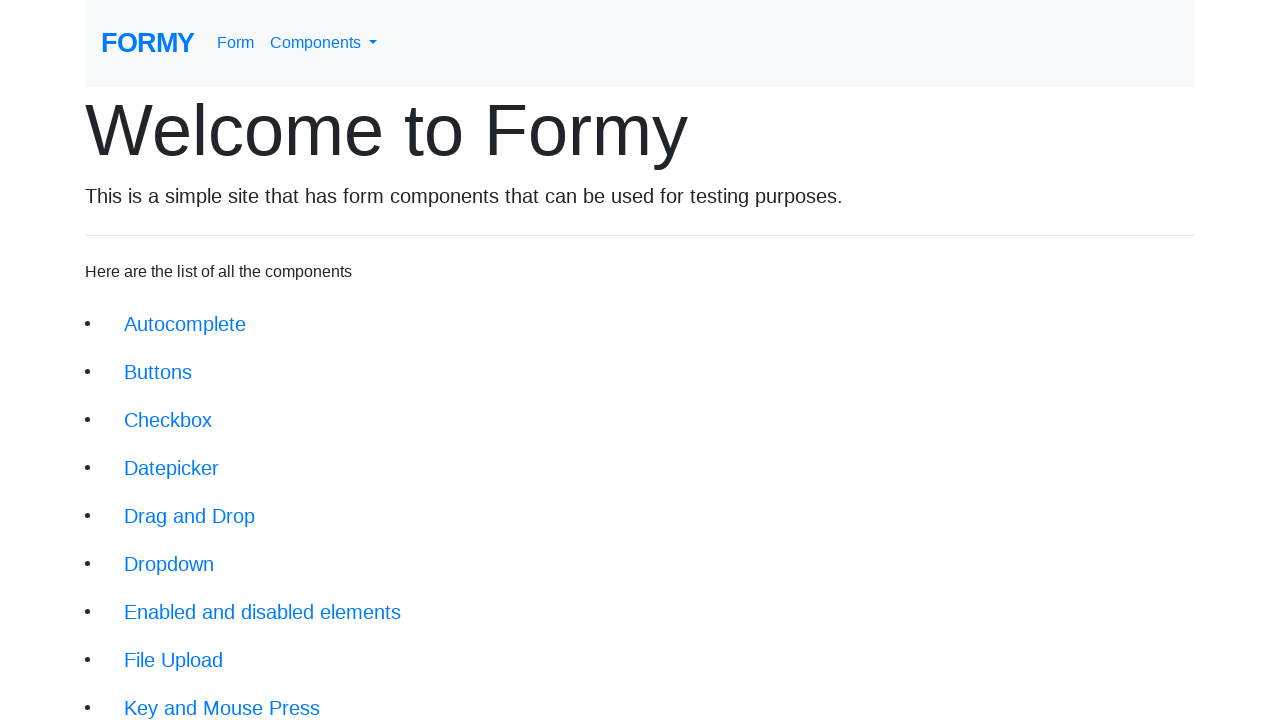

Clicked on 'Complete Web Form' link at (216, 696) on xpath=//div[@class='jumbotron-fluid']//a[text()='Complete Web Form']
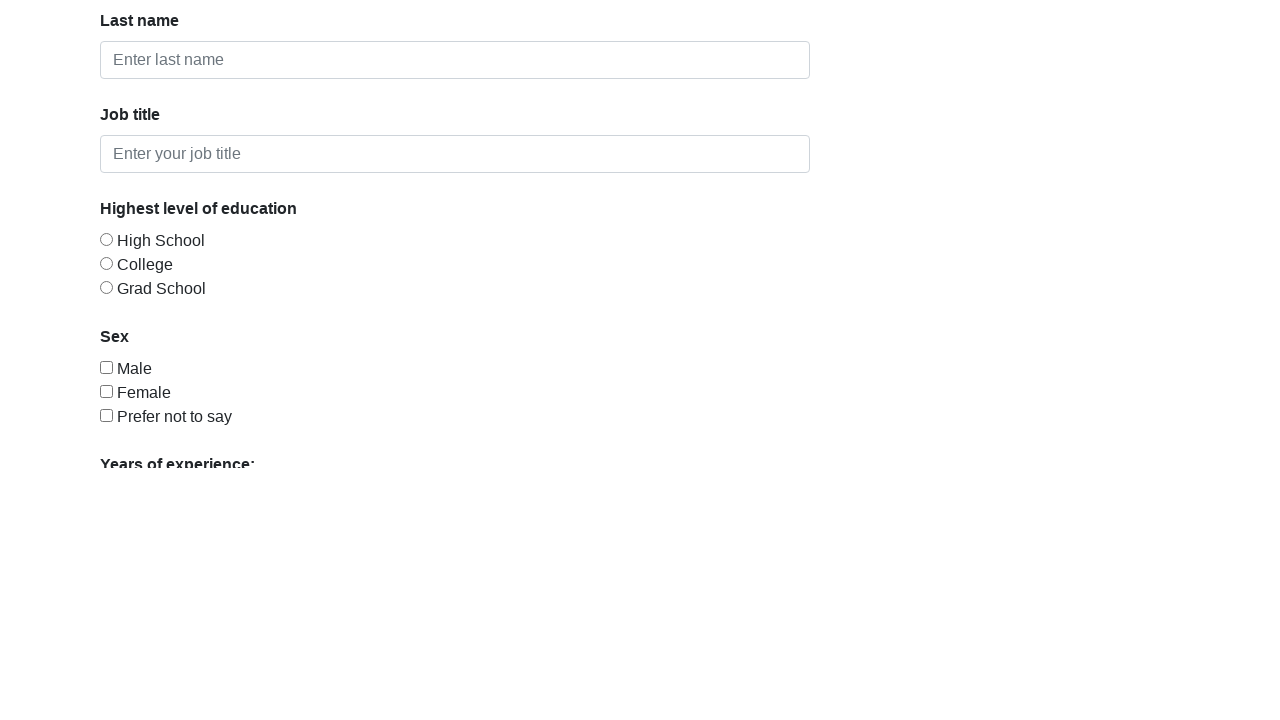

Filled in first name field with 'Vera' on #first-name
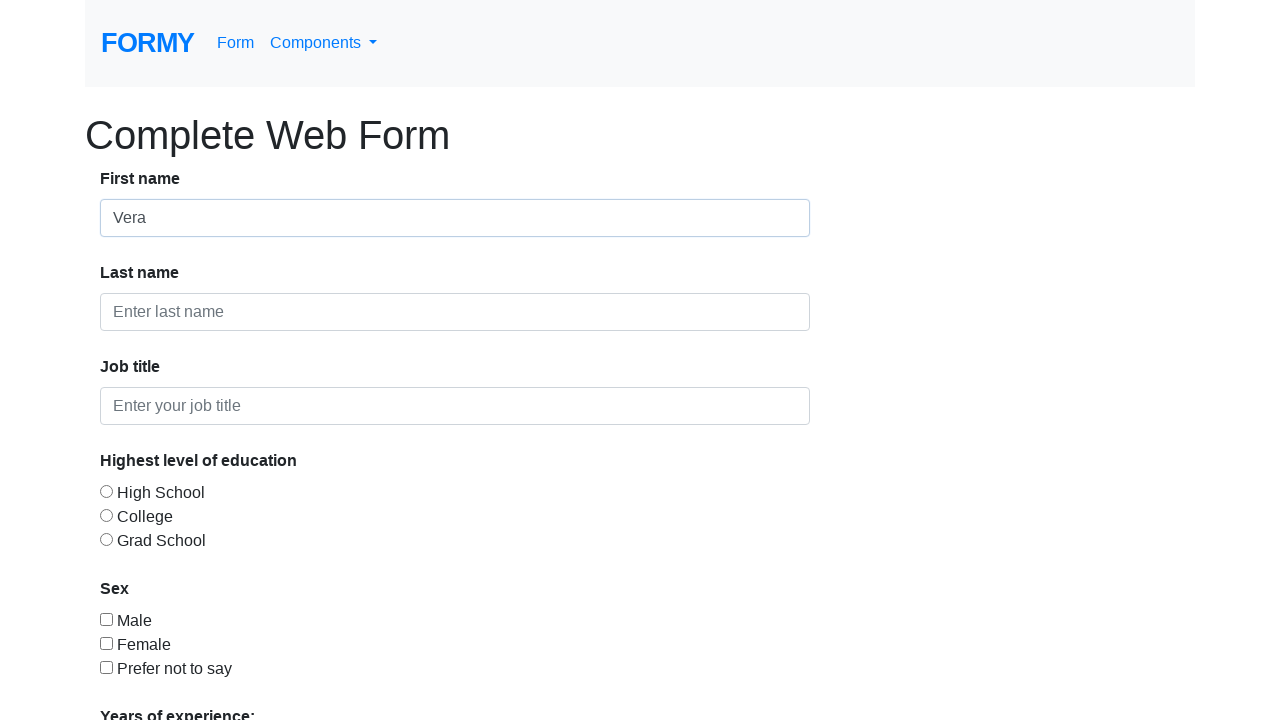

Filled in last name field with 'Dmitrenko' on #last-name
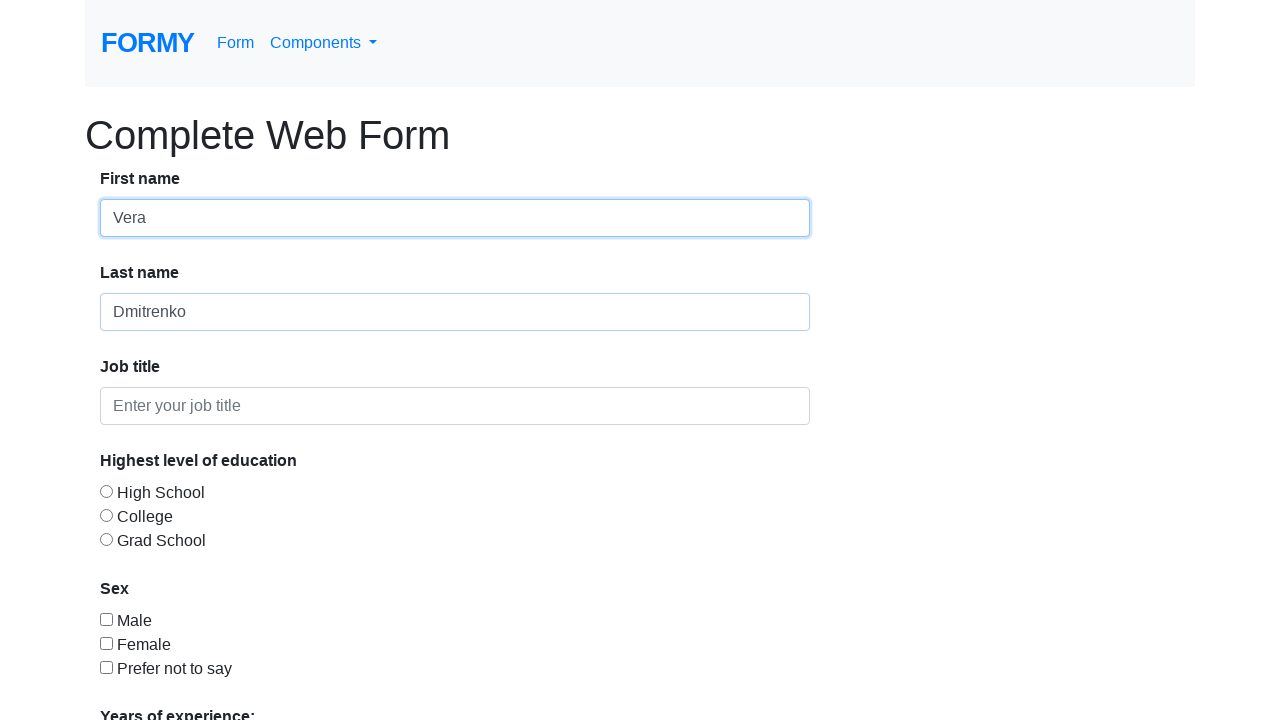

Filled in job title field with 'Software Tester' on #job-title
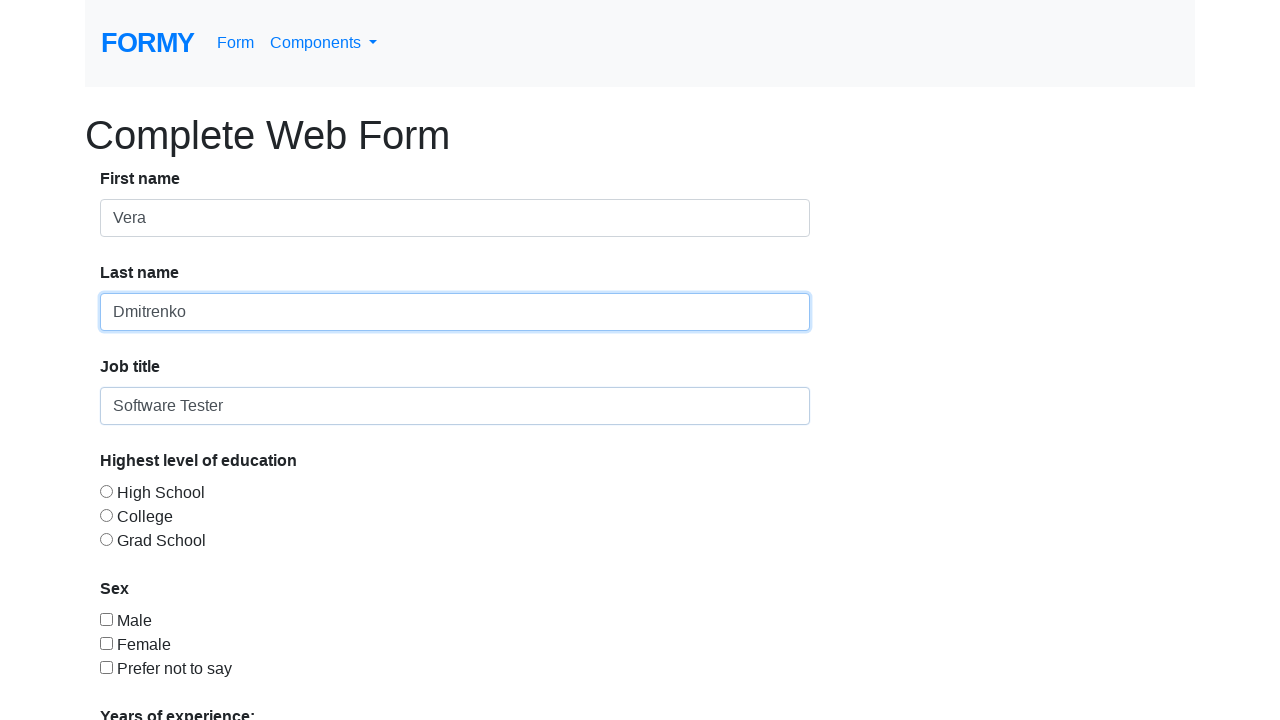

Selected radio button option 1 at (106, 491) on #radio-button-1
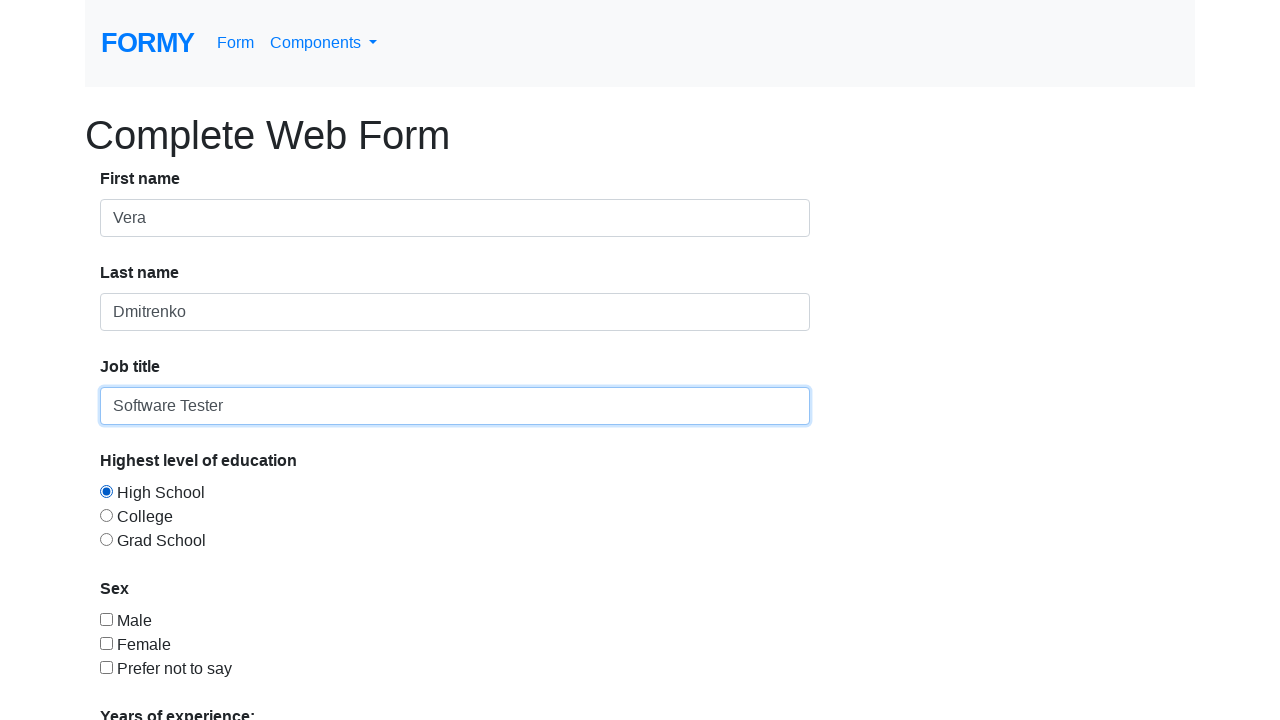

Checked checkbox option 2 at (106, 643) on #checkbox-2
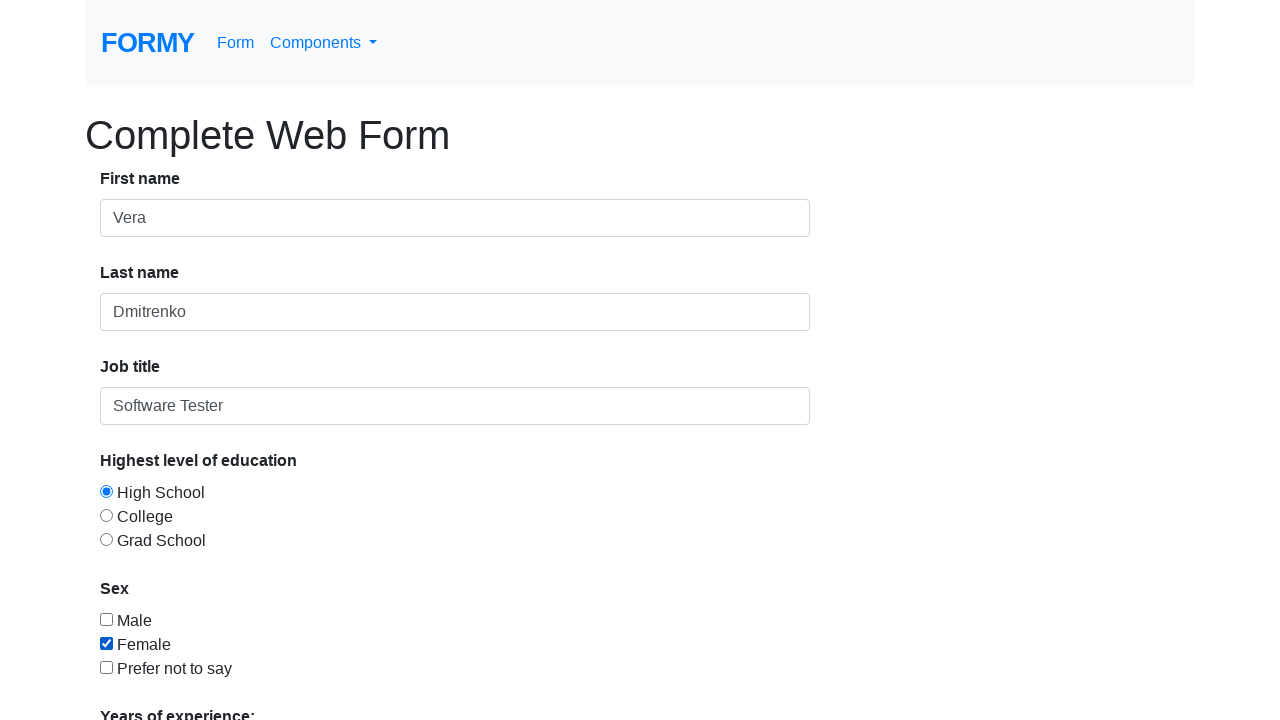

Selected '0-1' from dropdown menu on #select-menu
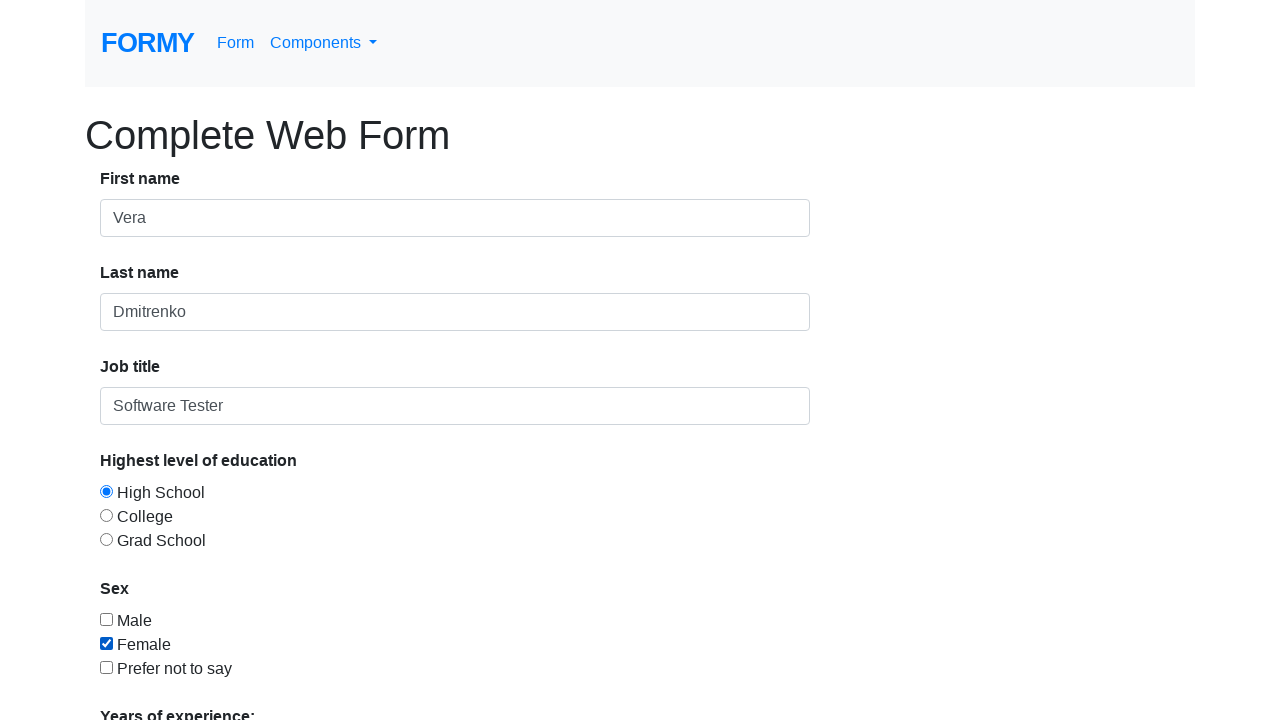

Filled in date picker with 2026-02-27 on #datepicker
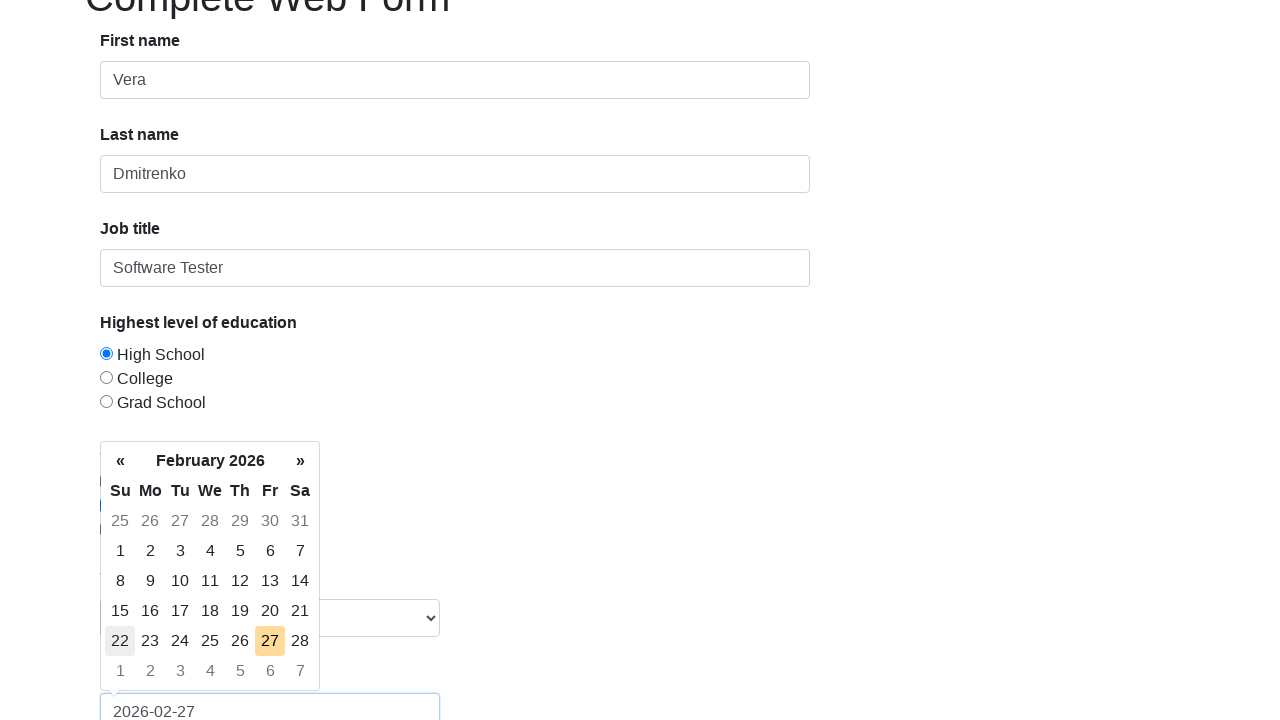

Pressed Enter to confirm date selection on #datepicker
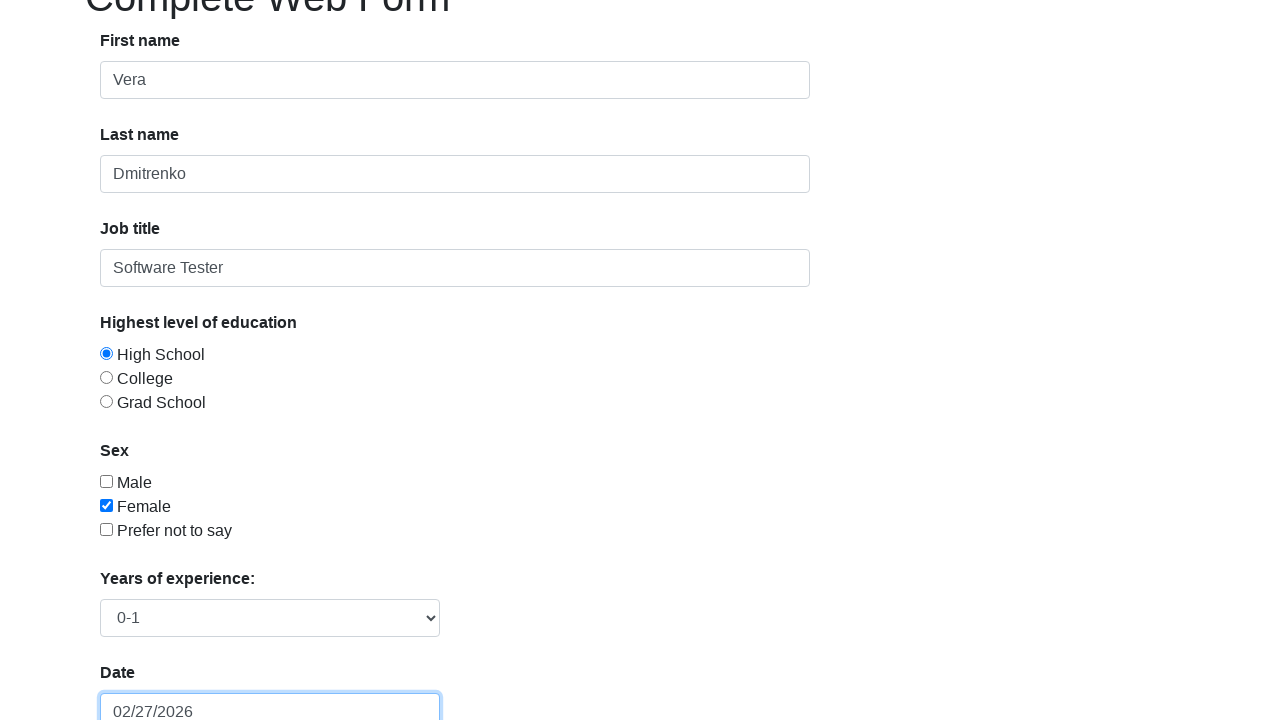

Clicked submit button to complete form at (148, 680) on .btn.btn-lg.btn-primary
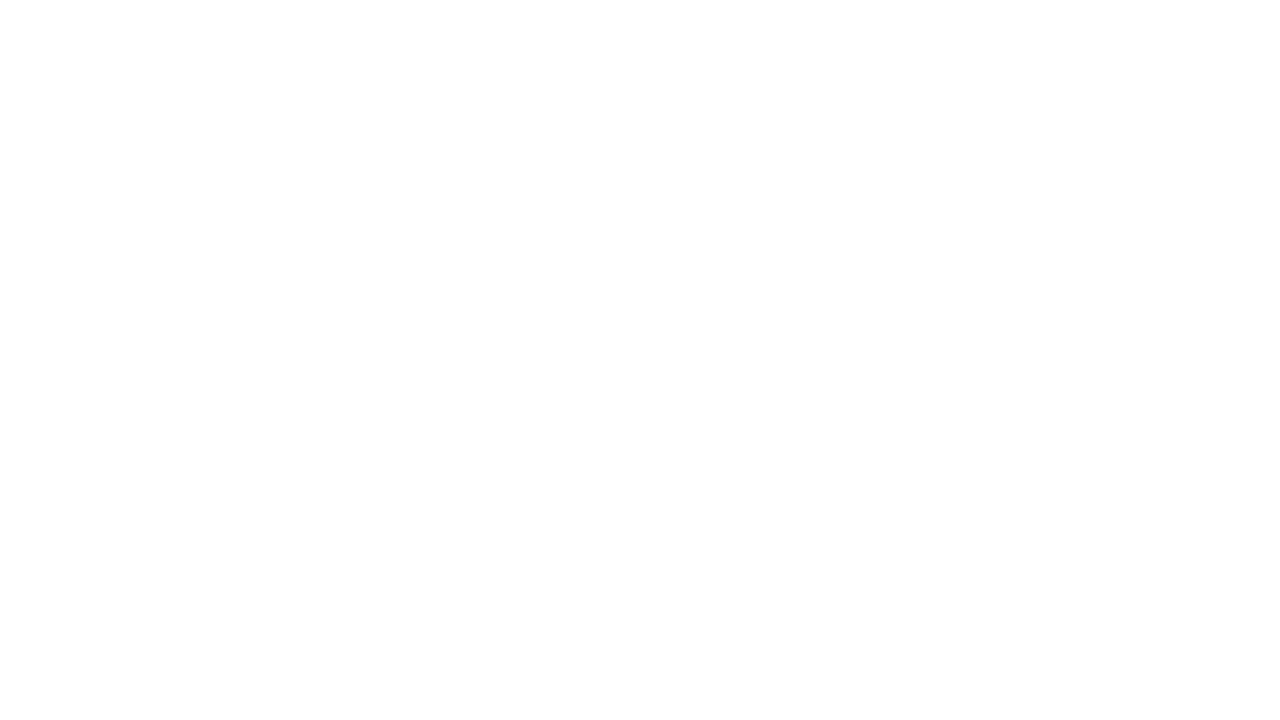

Success message displayed after form submission
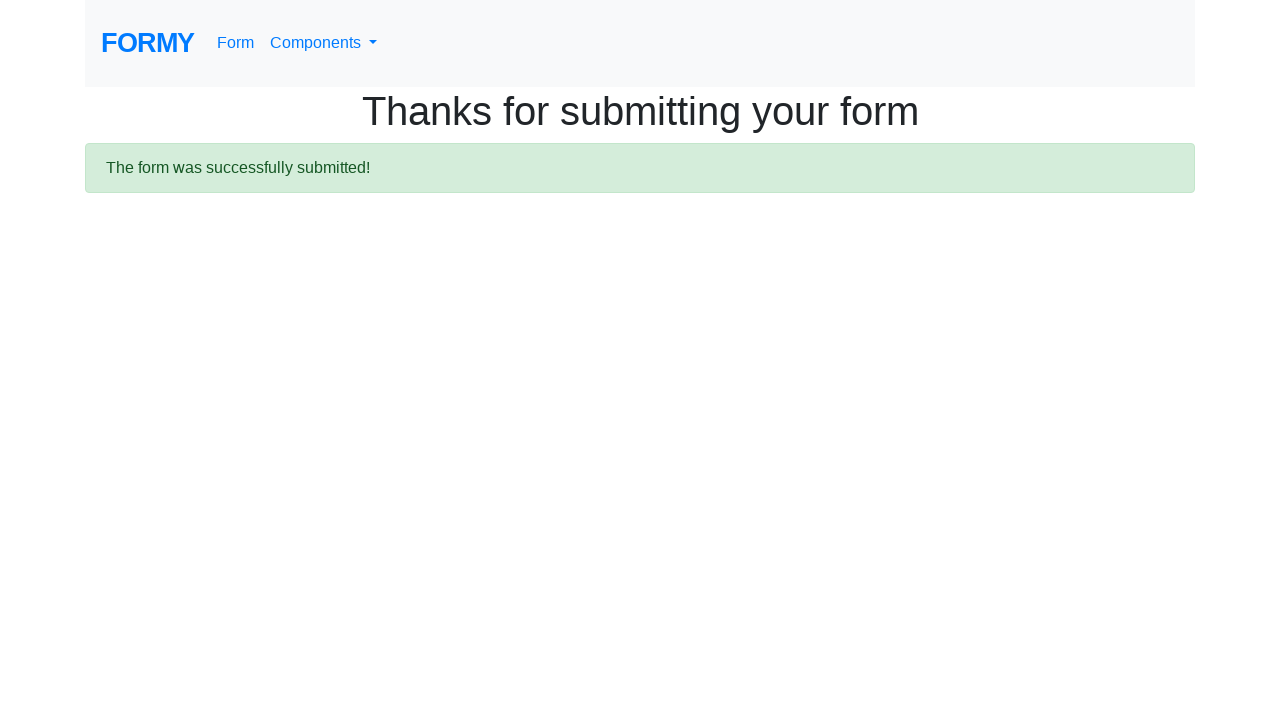

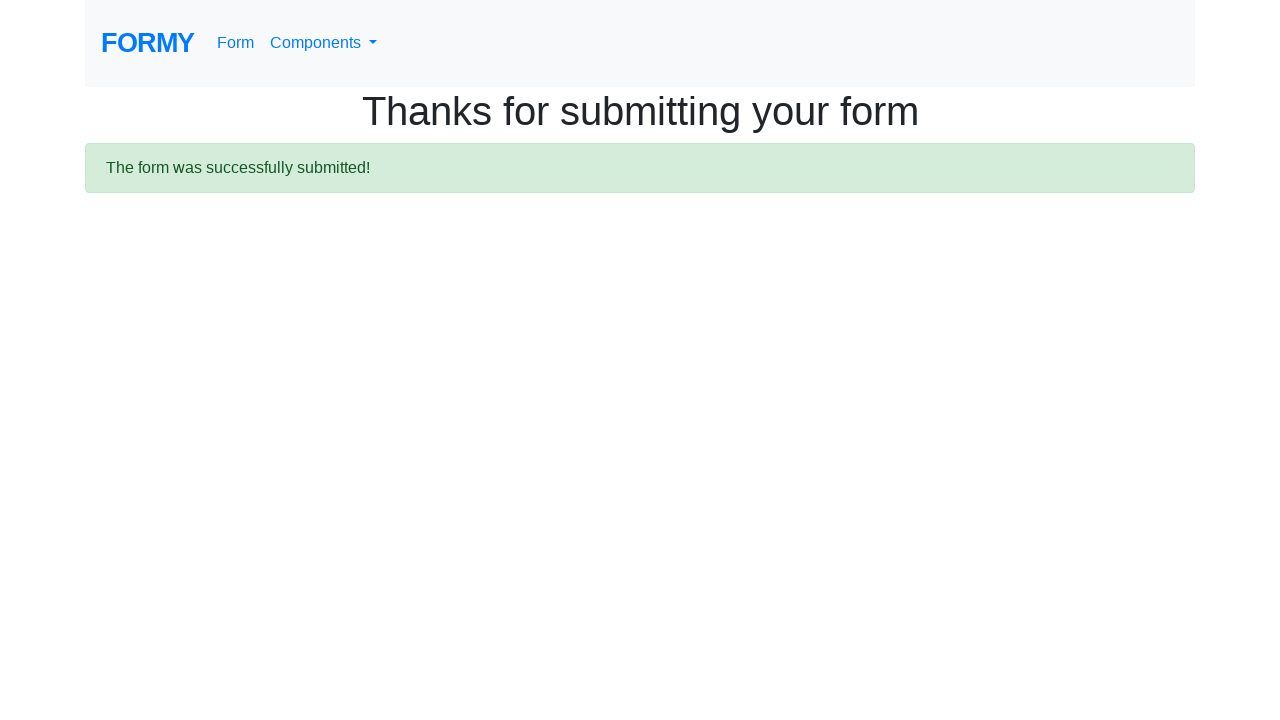